Opens a new browser tab, switches to it, verifies content, and switches back to original tab

Starting URL: https://demoqa.com/browser-windows

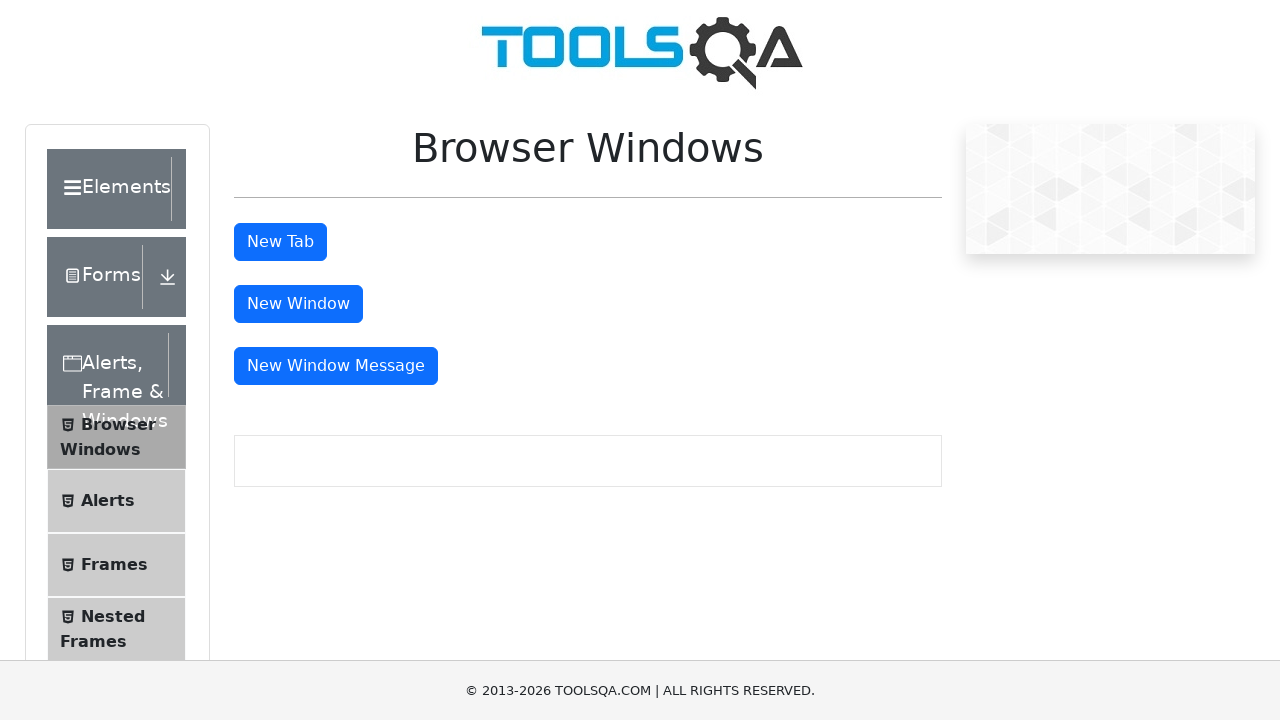

Clicked tab button to open new browser tab at (280, 242) on #tabButton
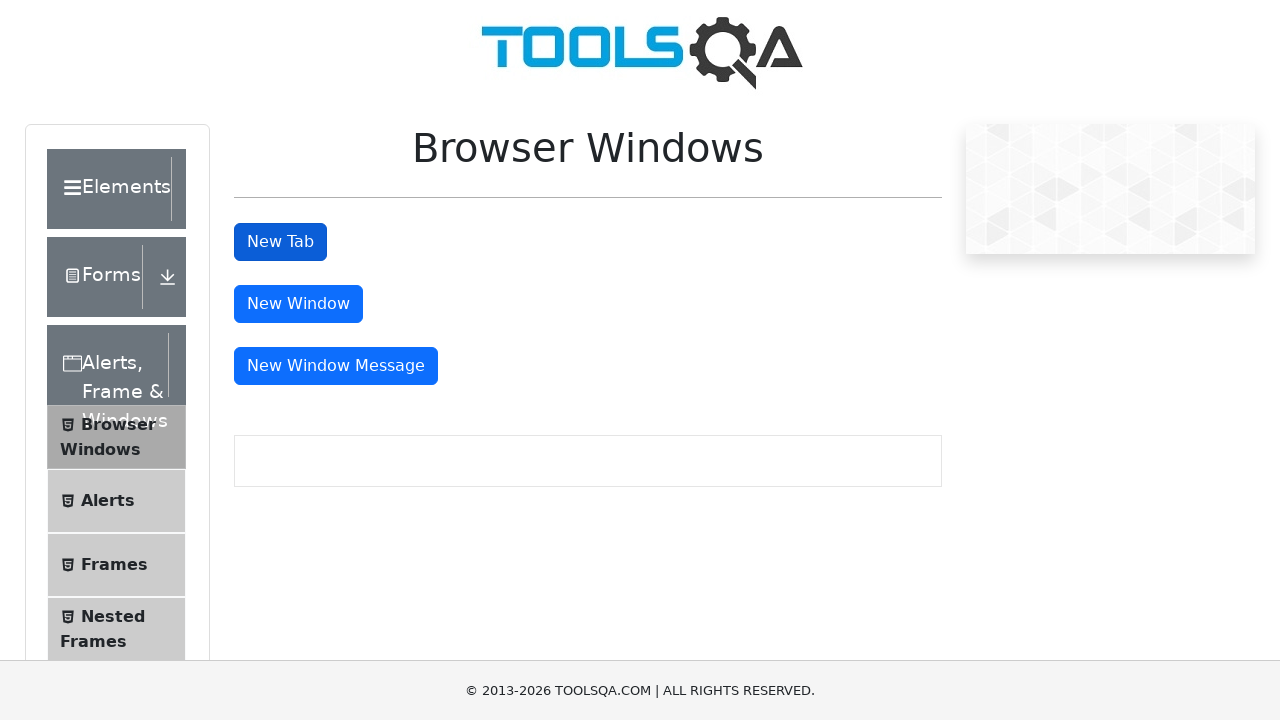

New tab opened and captured
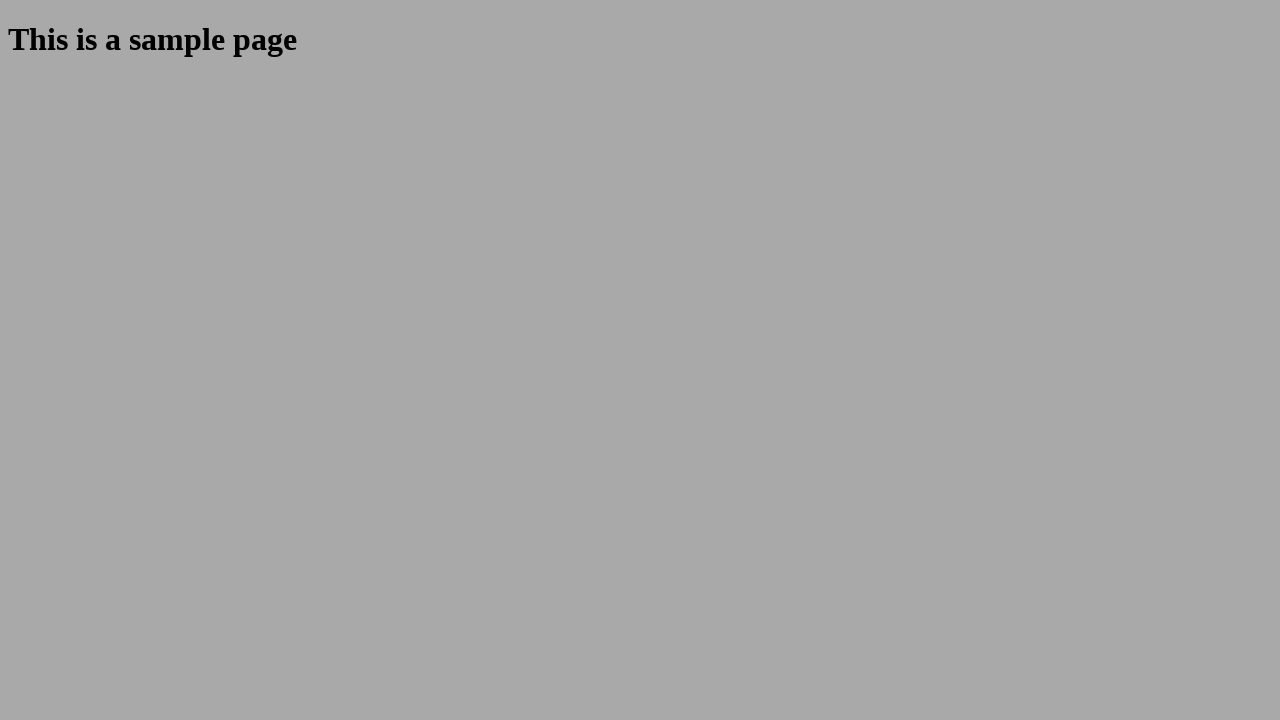

Waited for new tab page to fully load
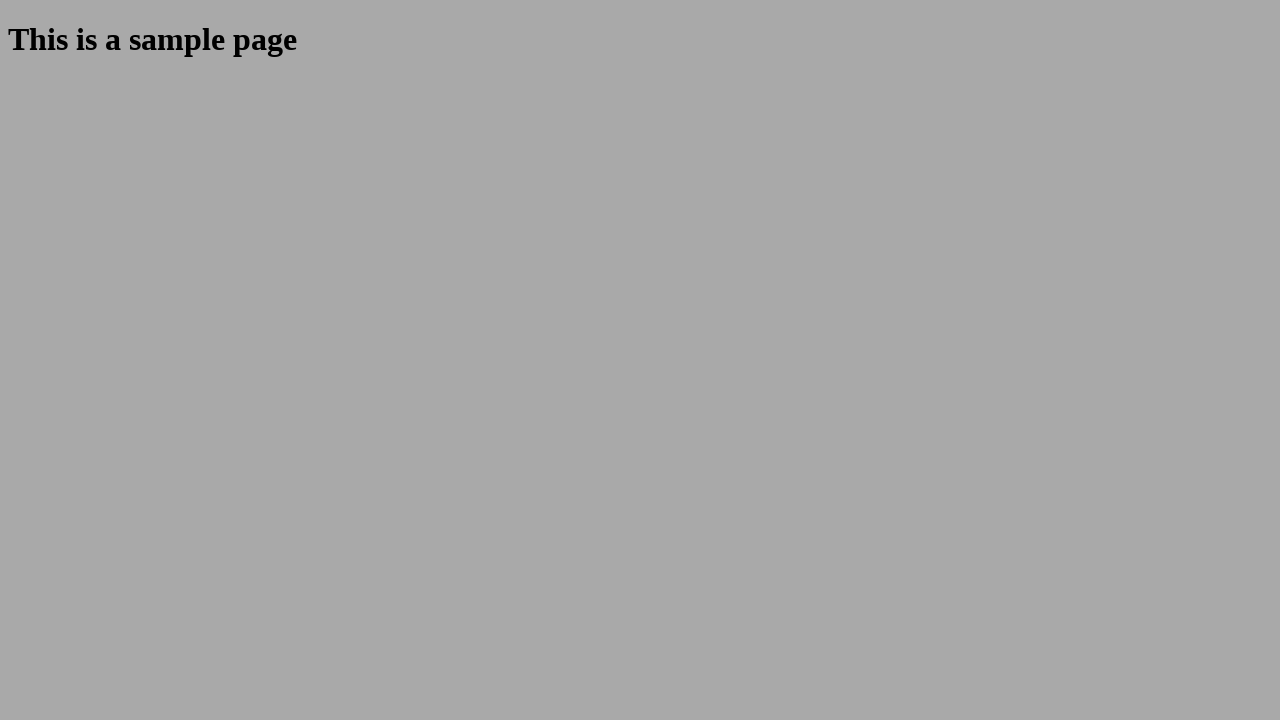

Retrieved text content from sample heading element
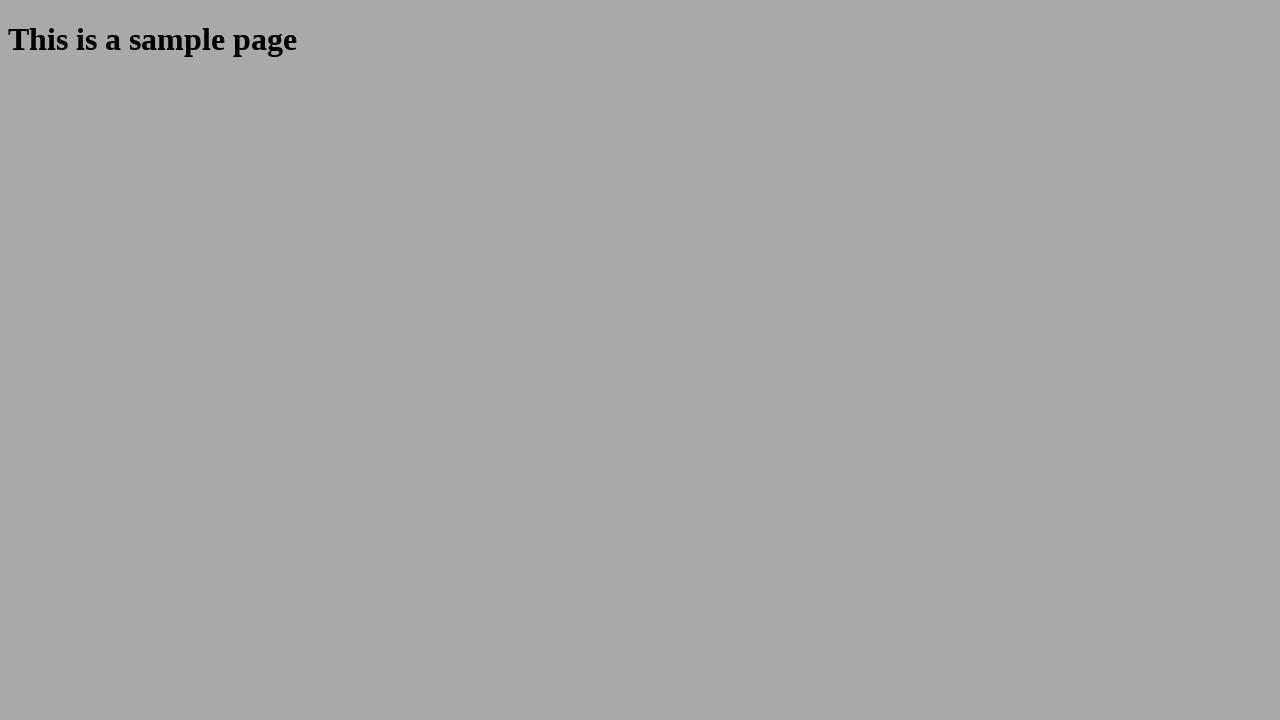

Verified that 'sample' text is present in heading
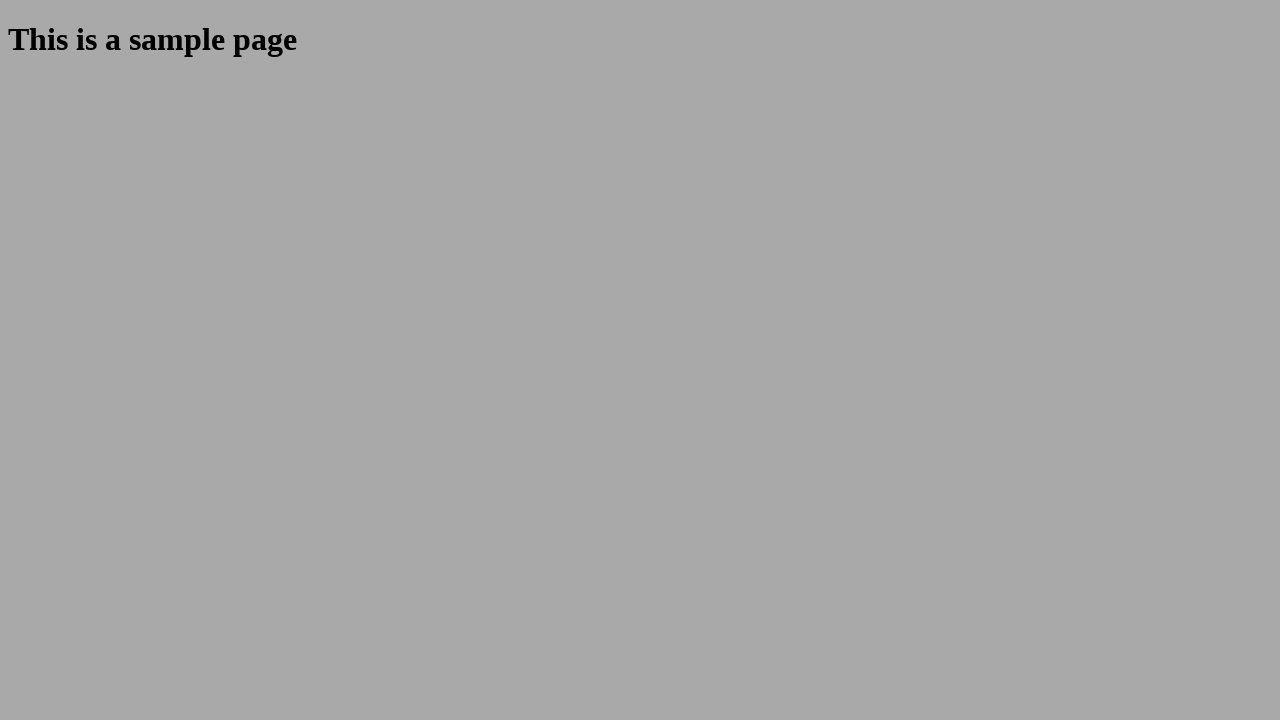

Closed the new tab
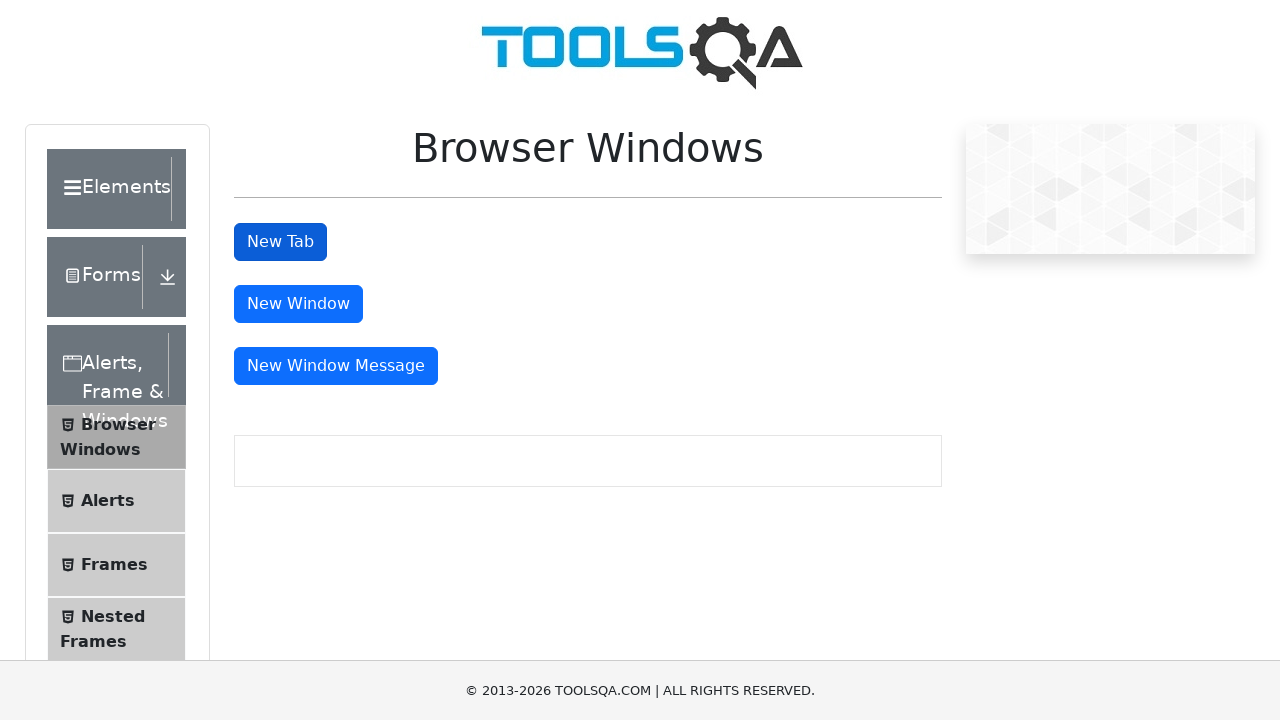

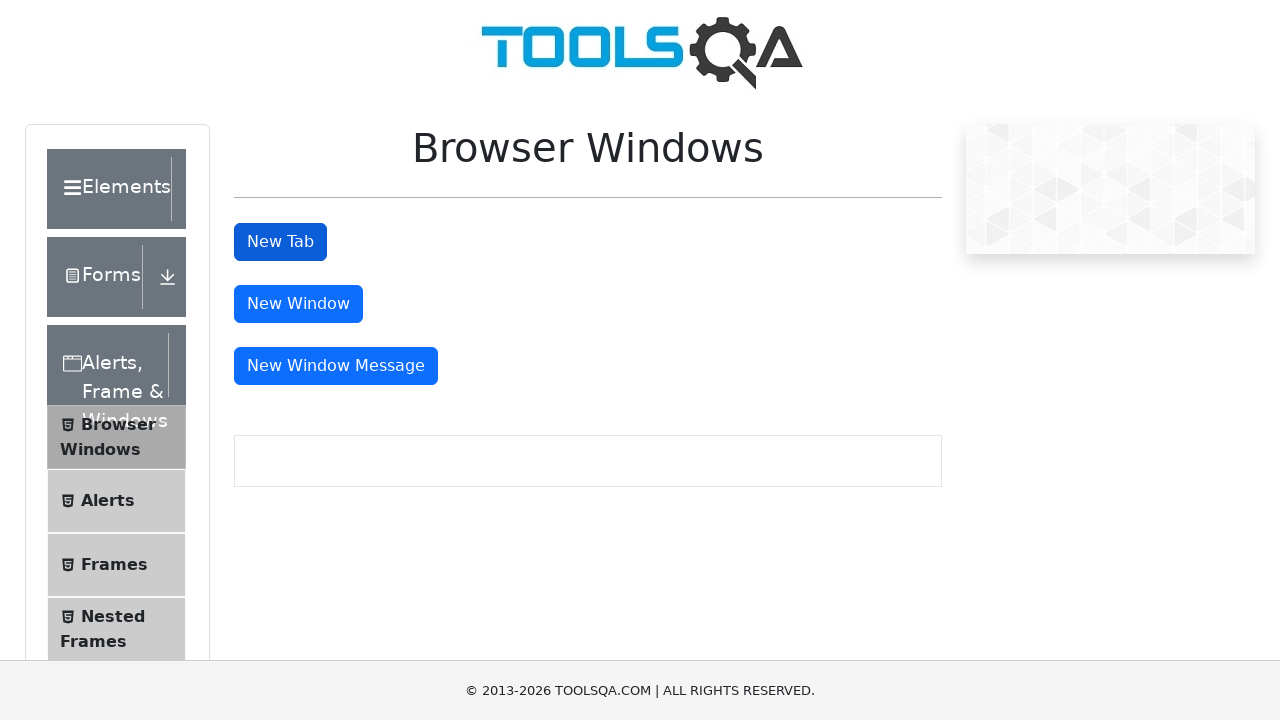